Tests form input, scrolling, and mouse hover interactions on a practice page

Starting URL: https://www.letskodeit.com/practice

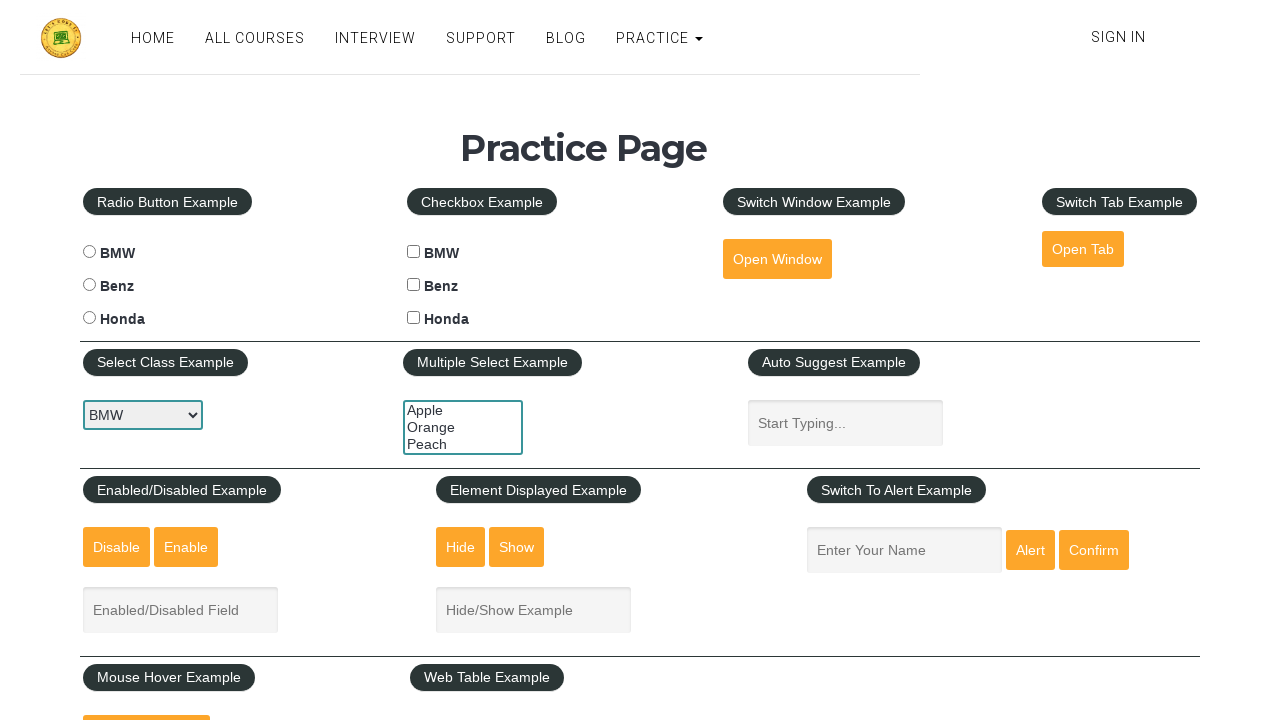

Filled autocomplete input field with 'Test Data' on input[placeholder='Start Typing...']
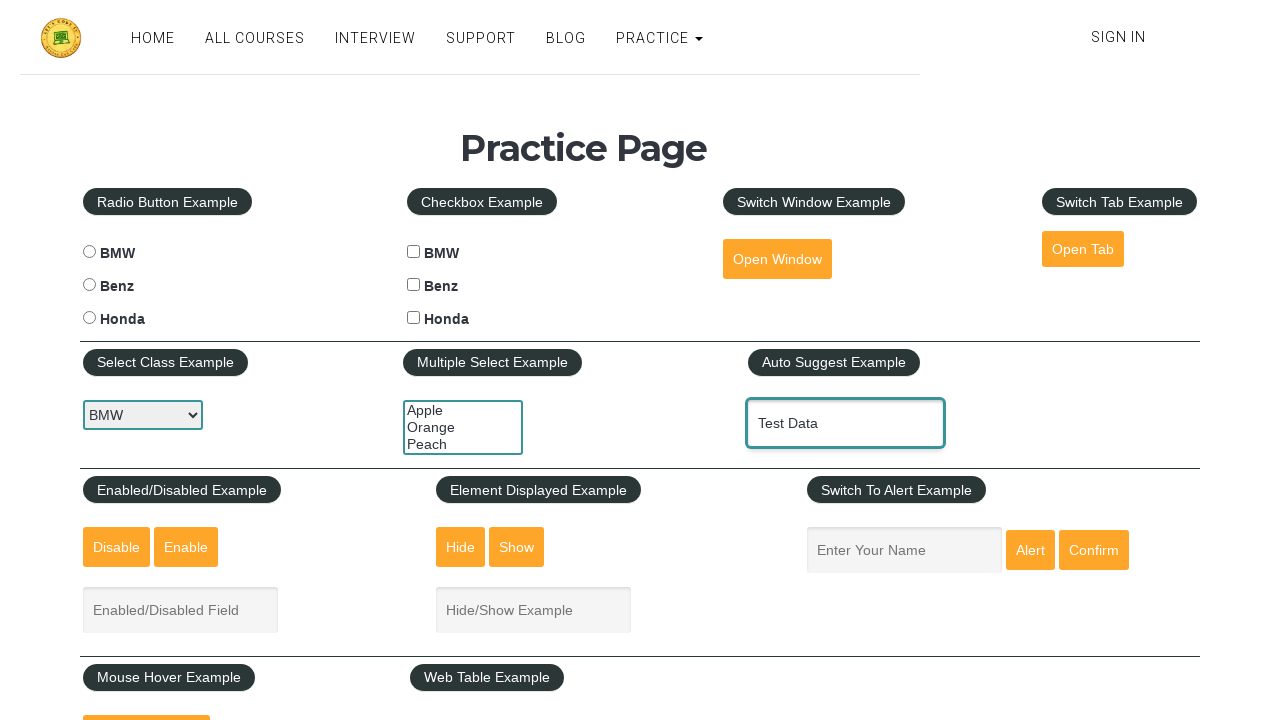

Scrolled down by 700 pixels
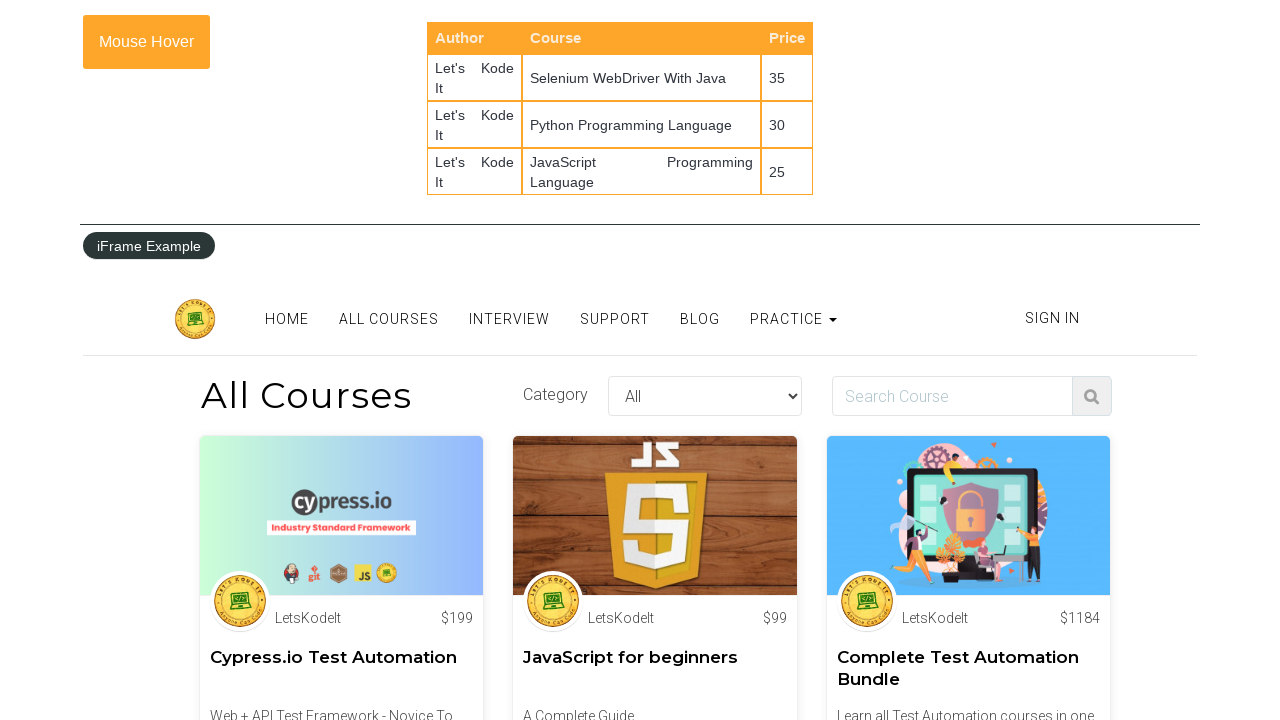

Hovered over 'Mouse Hover' button at (146, 42) on button:text('Mouse Hover')
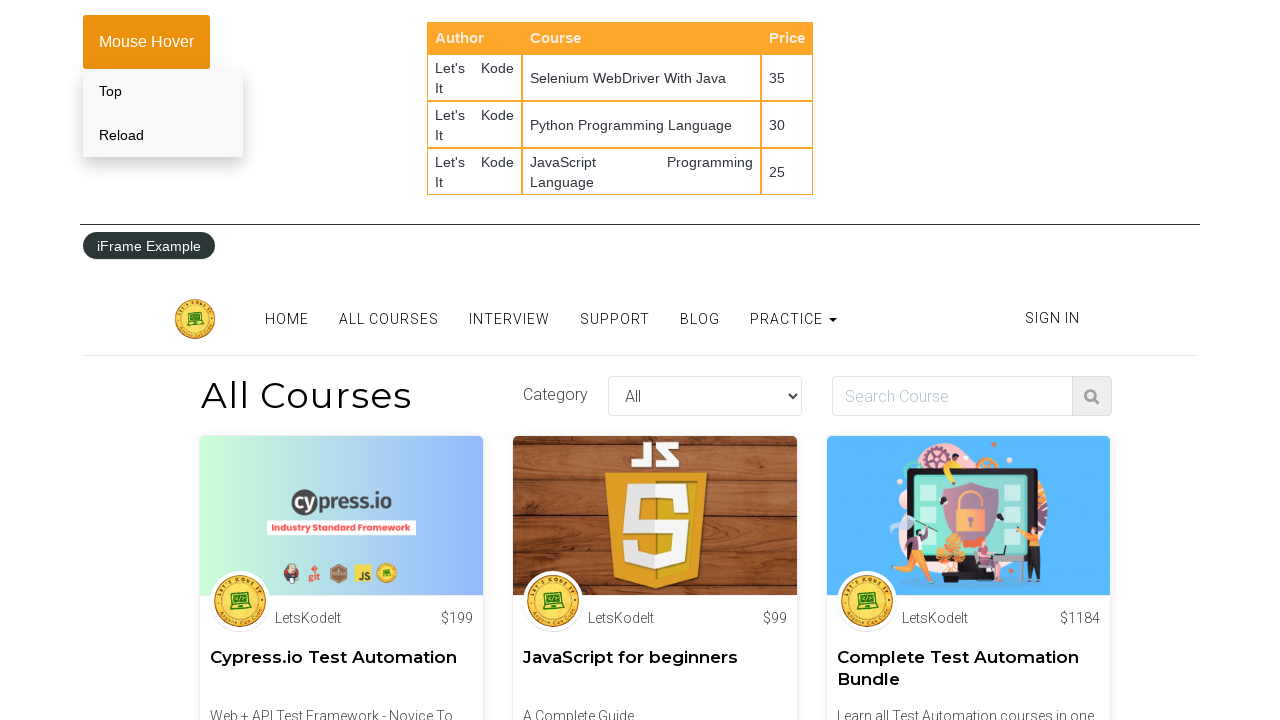

Clicked 'Top' link in the hover menu at (163, 91) on a:text('Top')
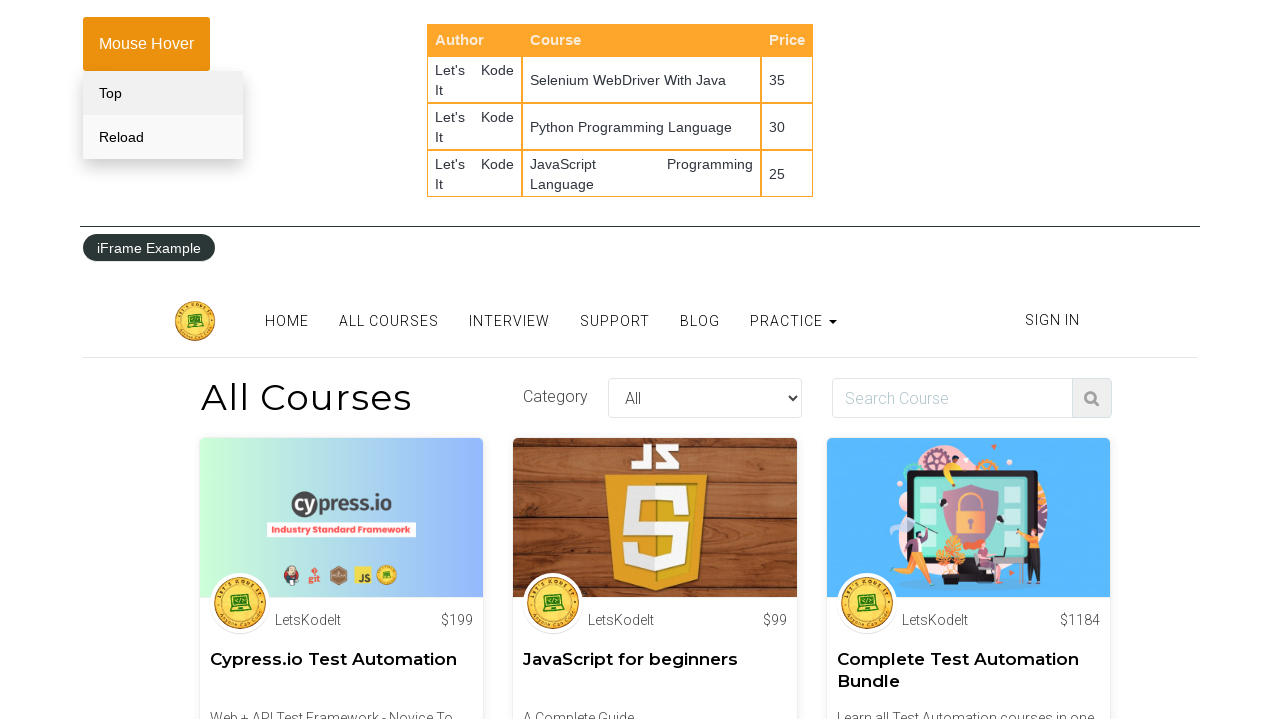

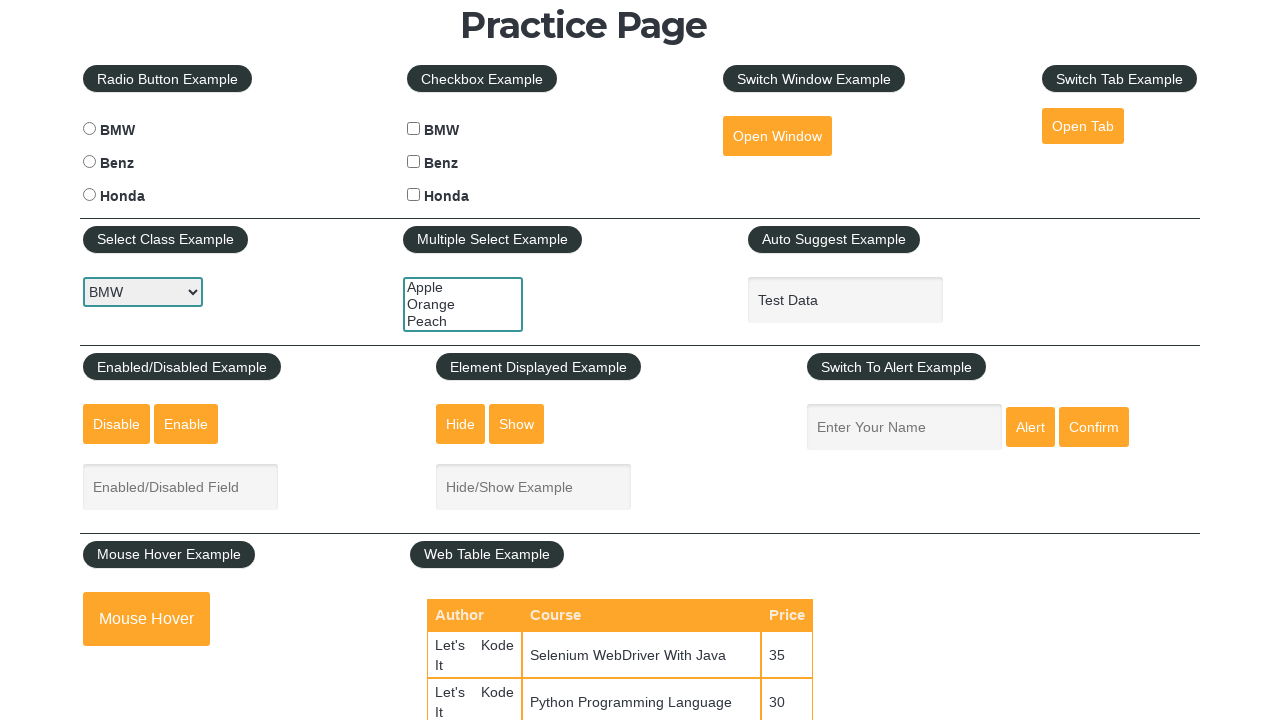